Tests drag and drop functionality by dragging element A to element B and verifying the drop was successful

Starting URL: https://the-internet.herokuapp.com/drag_and_drop

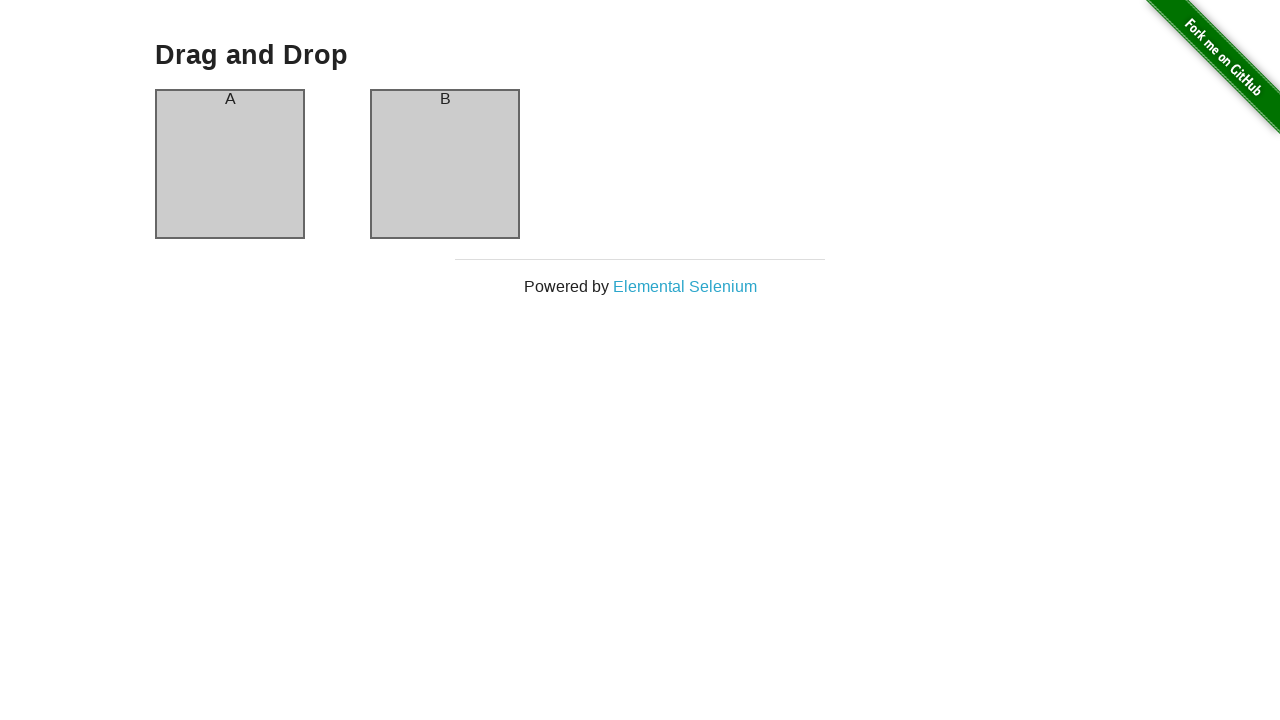

Located source element (column A)
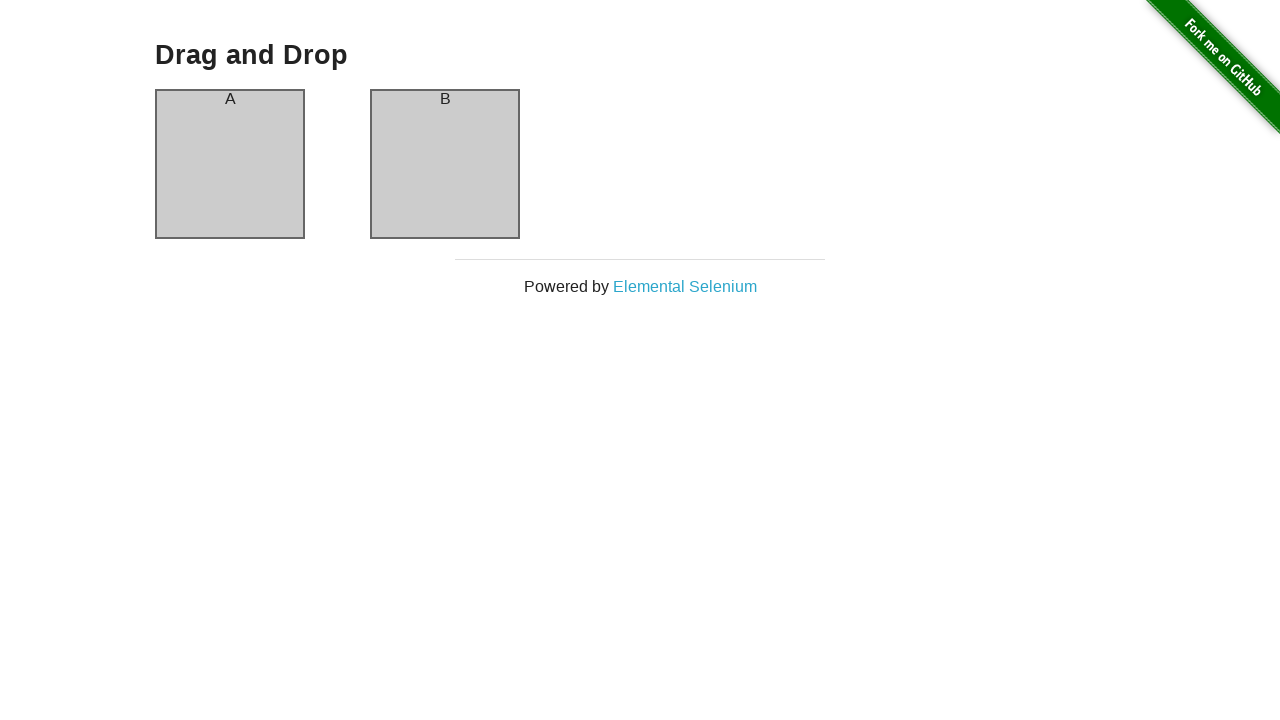

Located target element (column B)
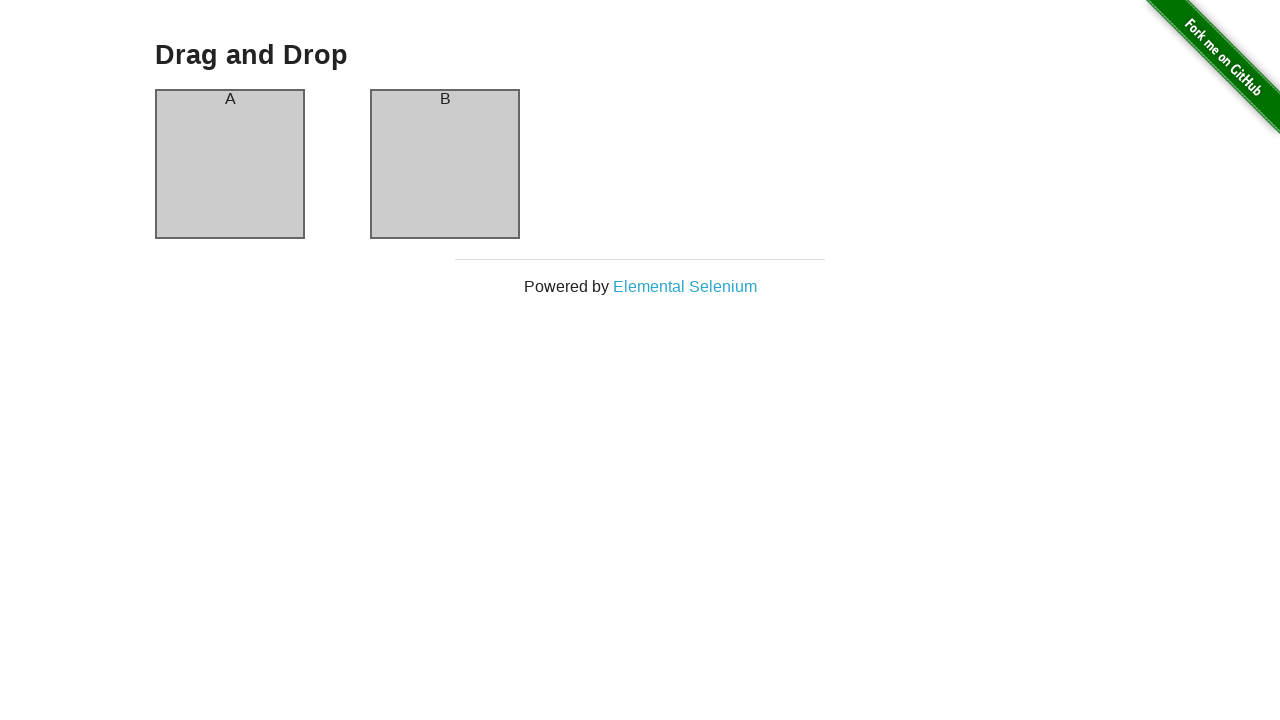

Dragged column A to column B at (445, 164)
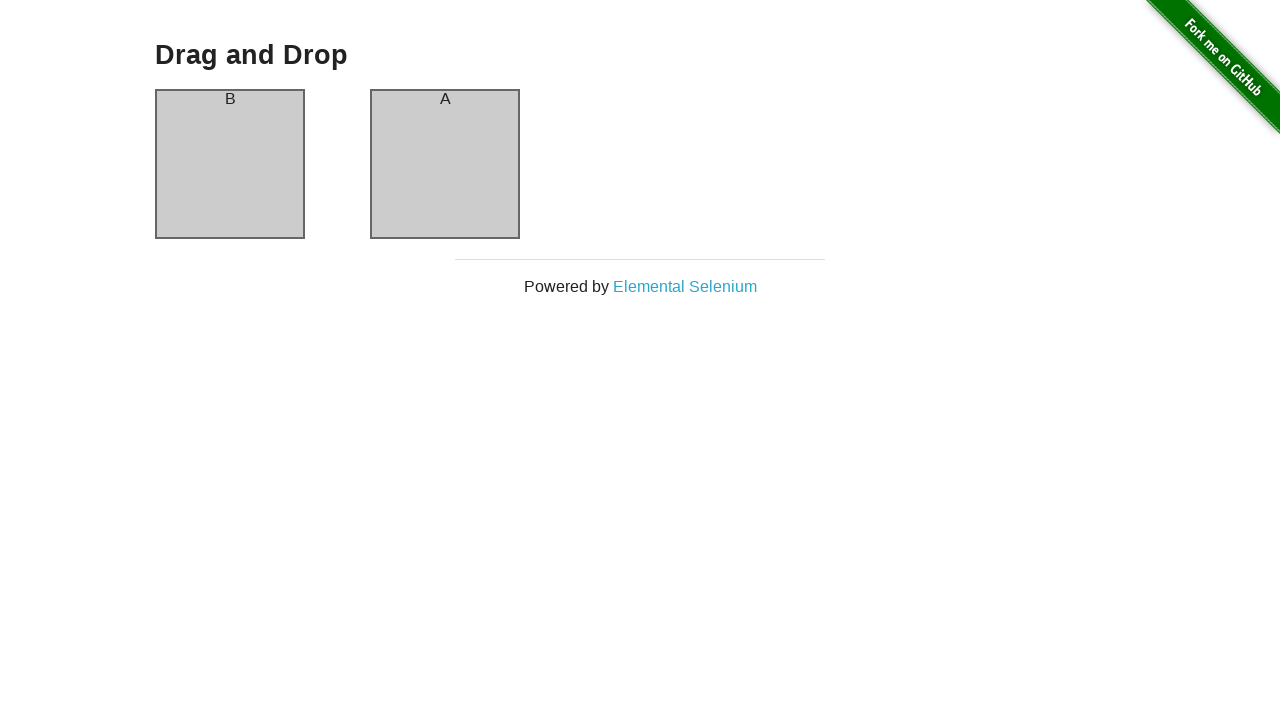

Verified that column A header now displays 'B' - drag and drop successful
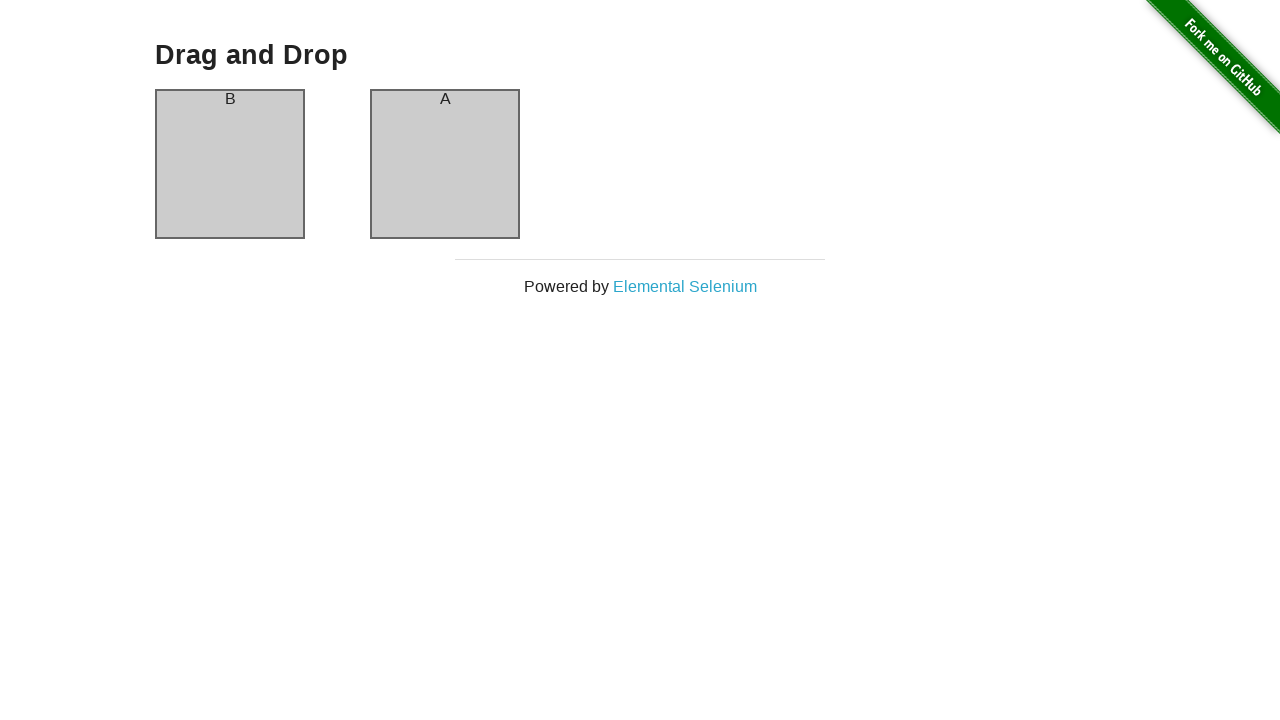

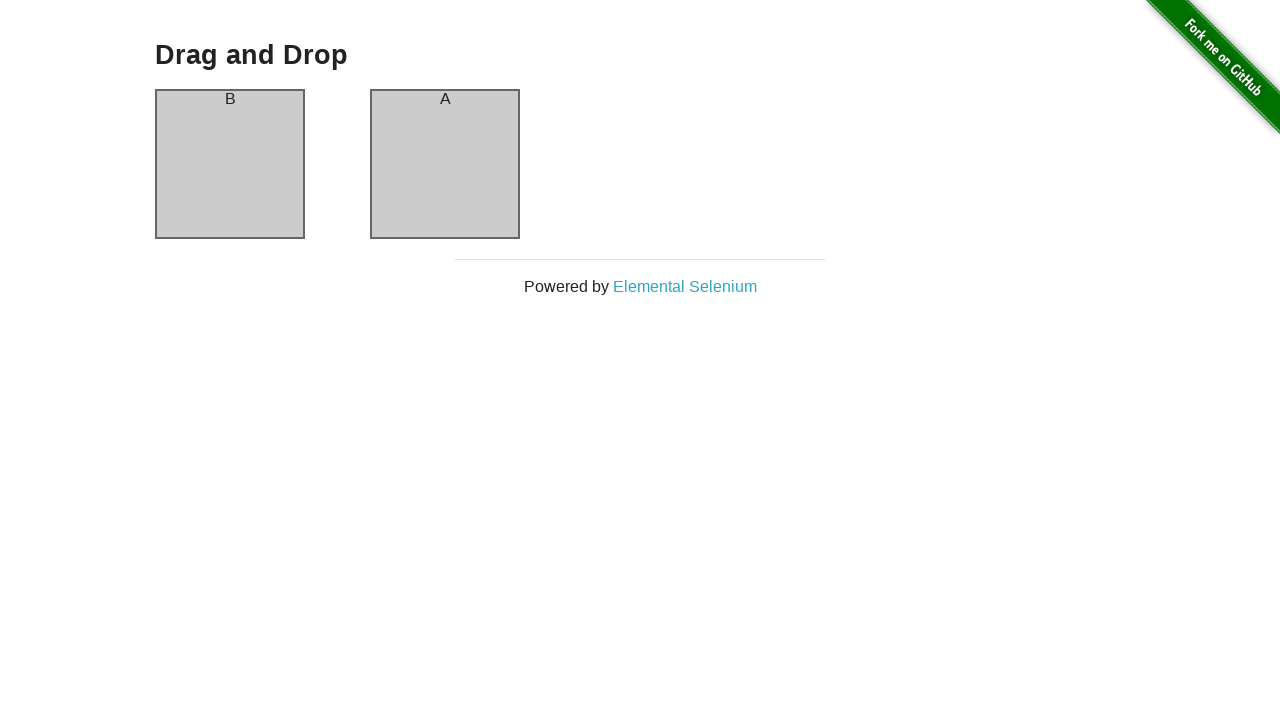